Navigates to the Playwright documentation website with a custom viewport size of 1600x1200

Starting URL: http://playwright.dev/

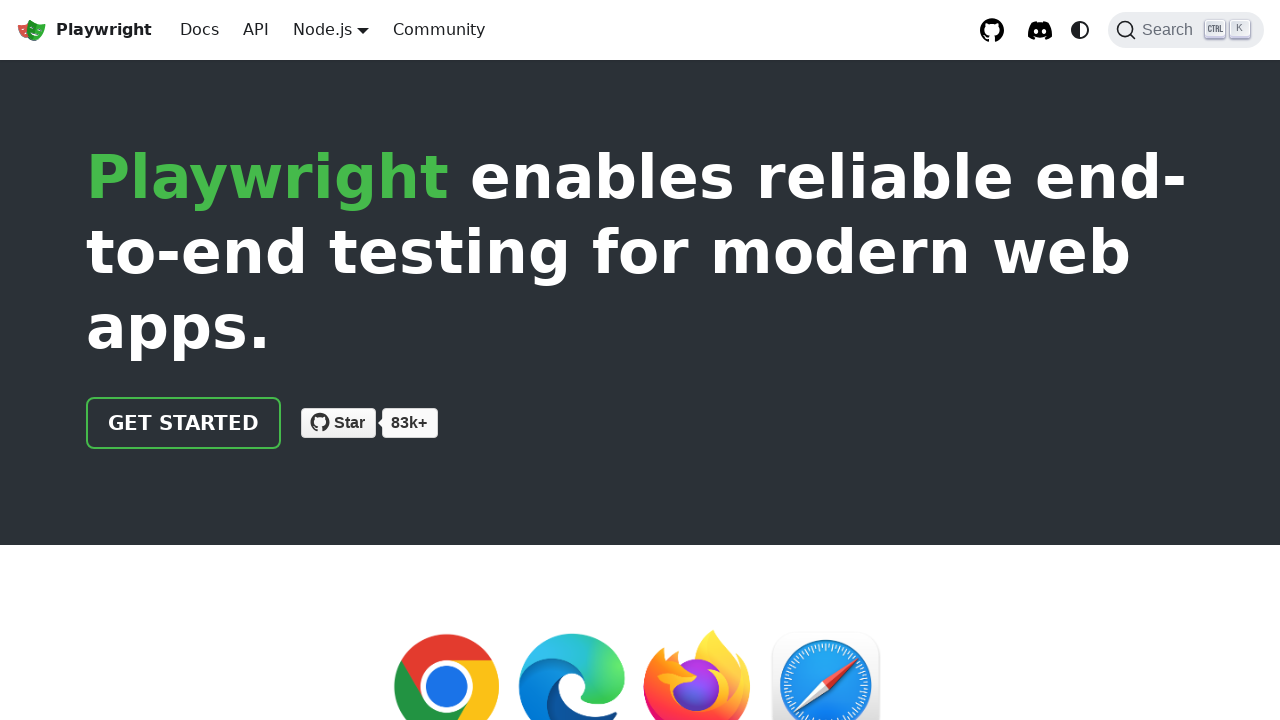

Set viewport size to 1600x1200
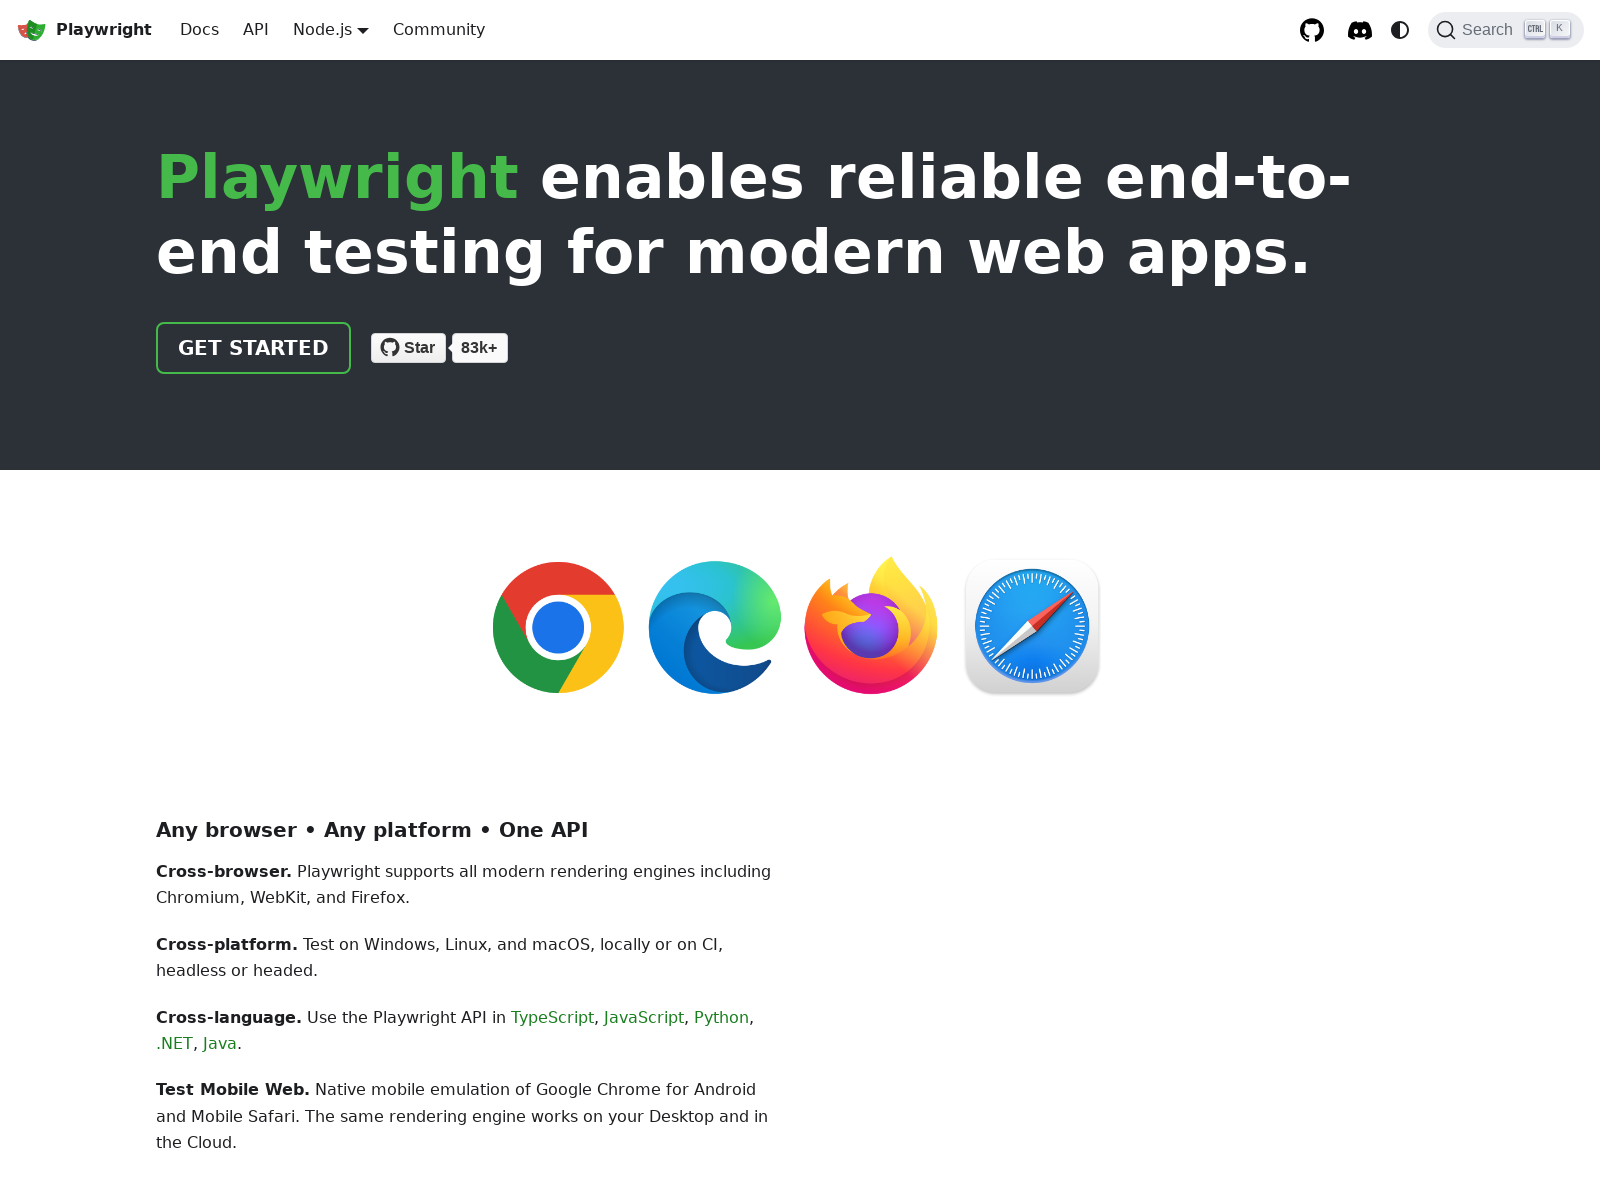

Page fully loaded (domcontentloaded)
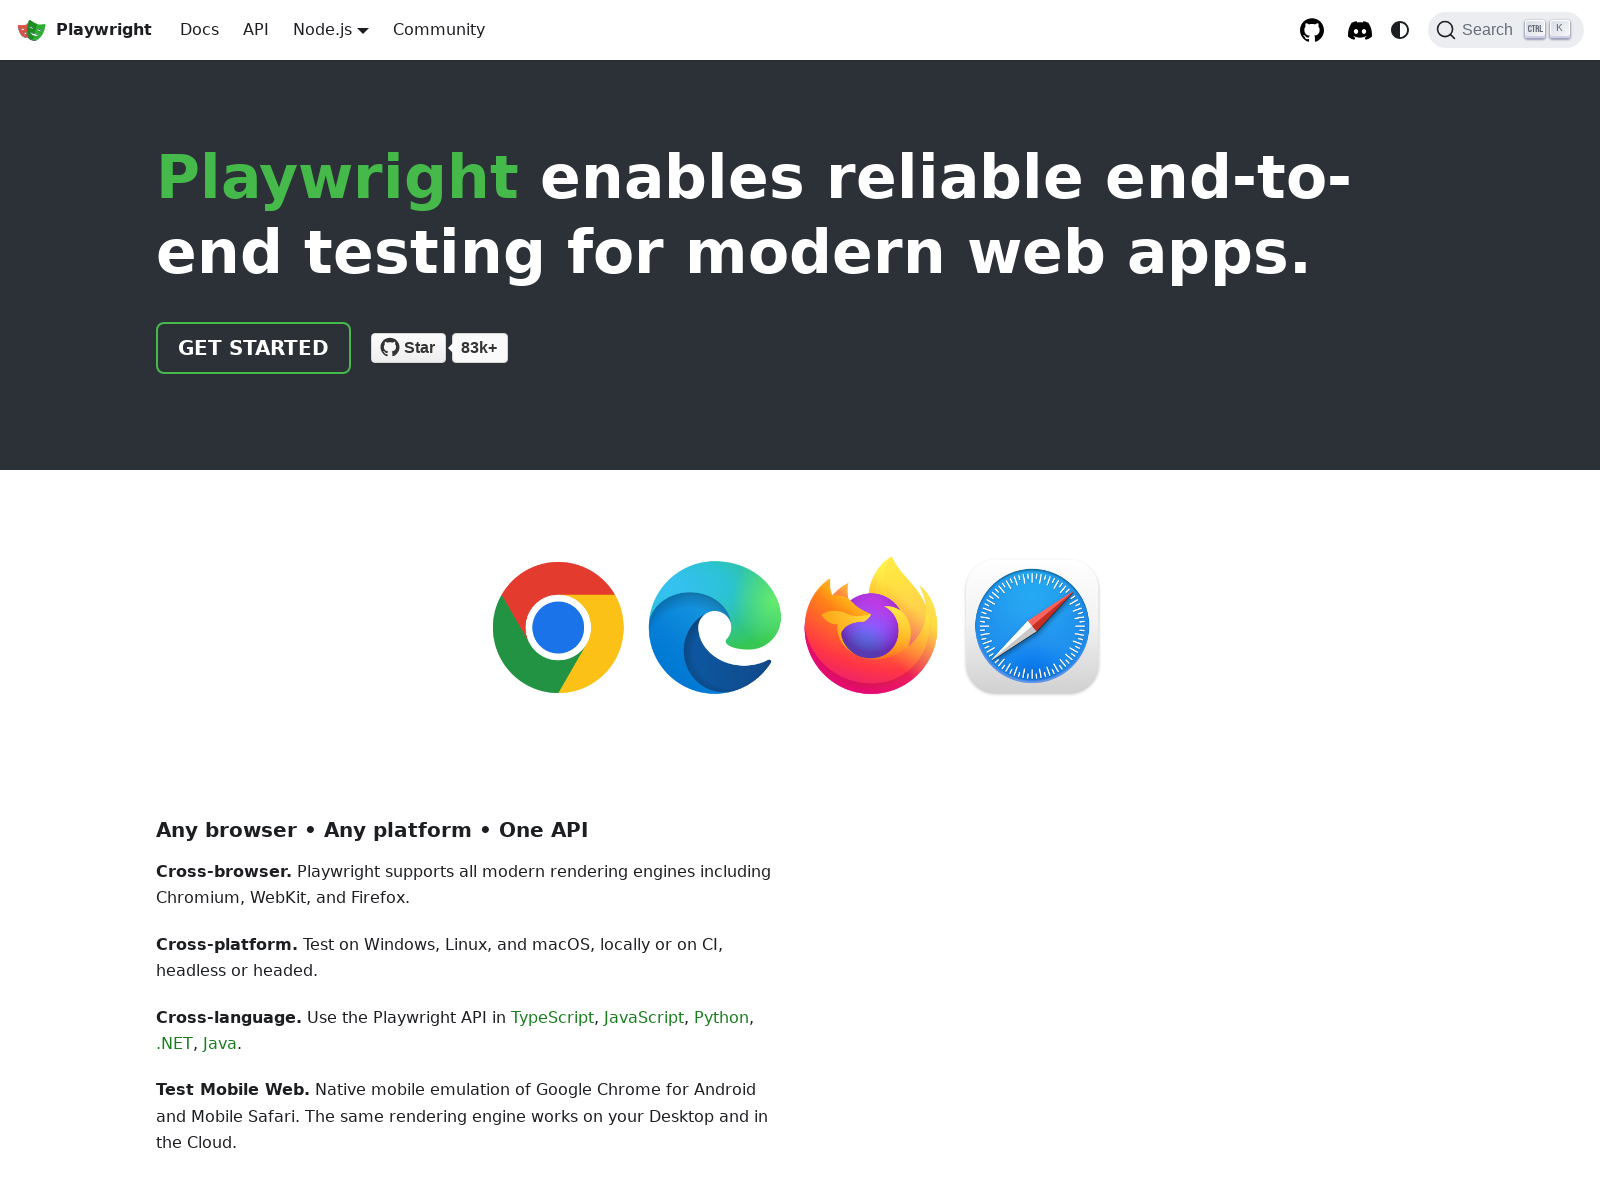

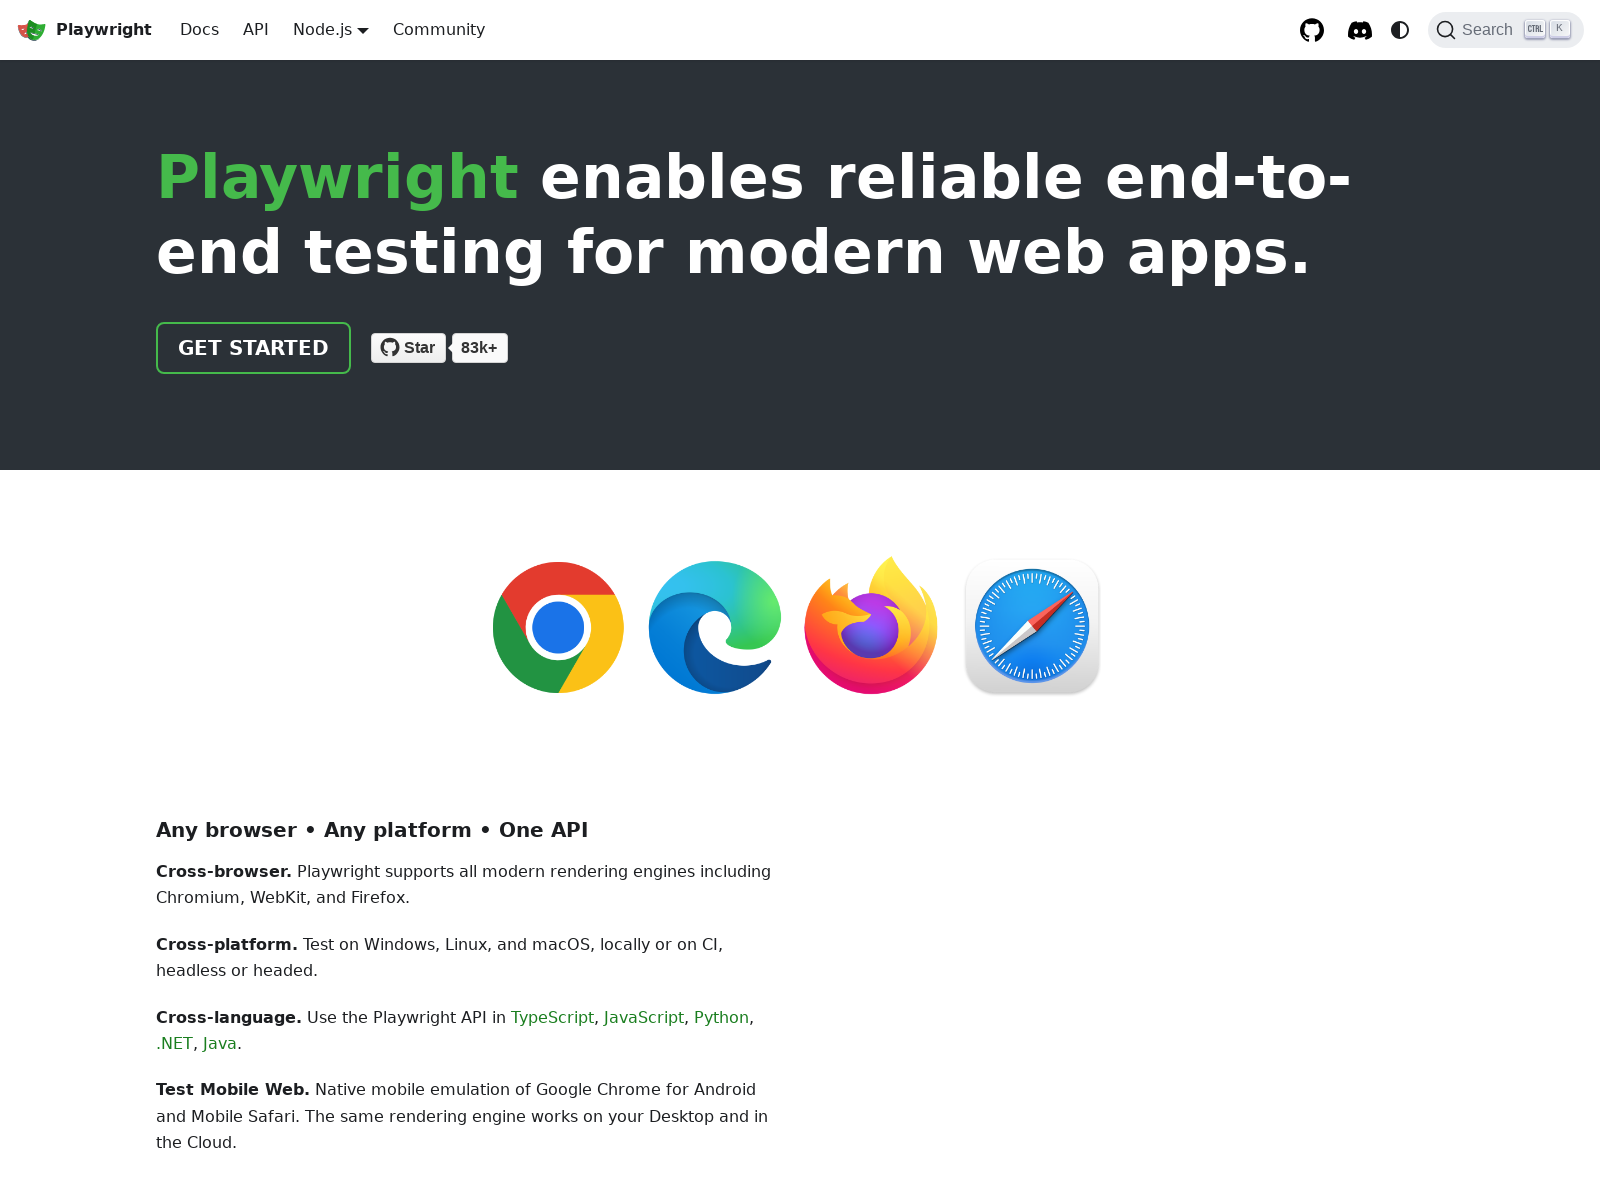